Tests checkbox functionality by finding all checkboxes on the page, verifying their checked states using both attribute lookup and isSelected() methods, and asserting that the expected checkboxes are checked or unchecked.

Starting URL: http://the-internet.herokuapp.com/checkboxes

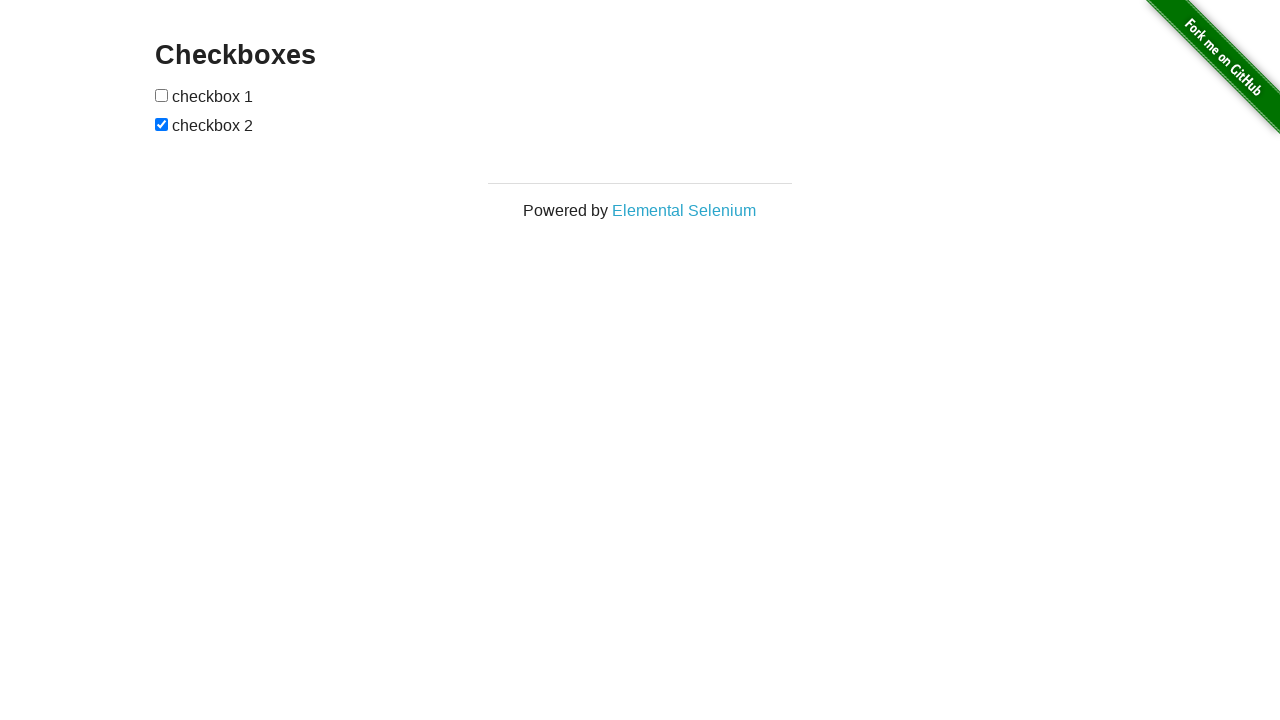

Waited for checkboxes to be present on the page
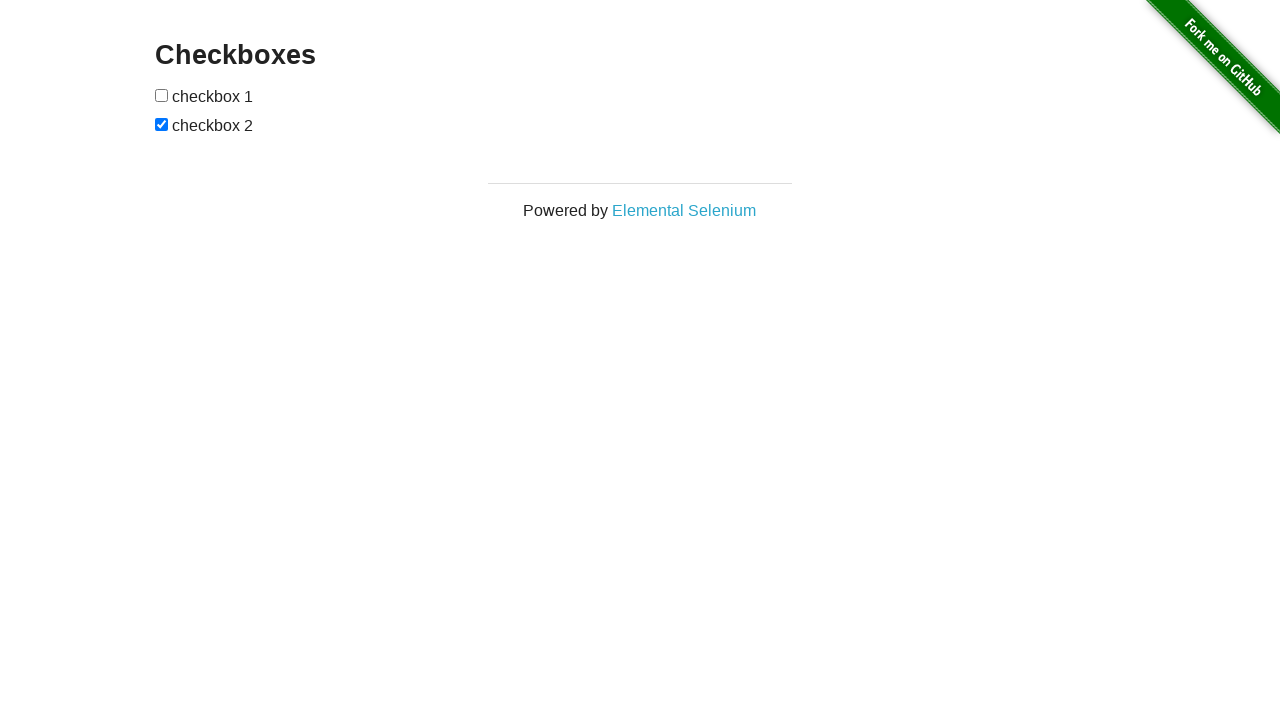

Located all checkboxes on the page
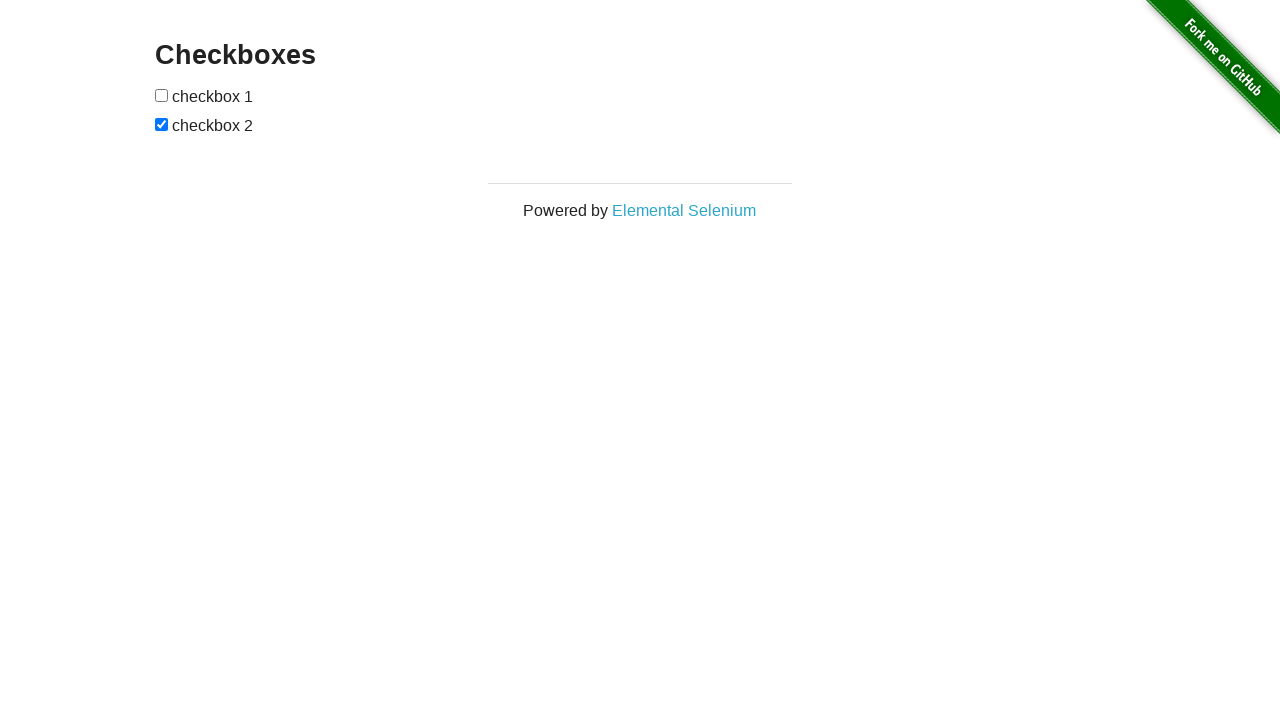

Selected first checkbox element
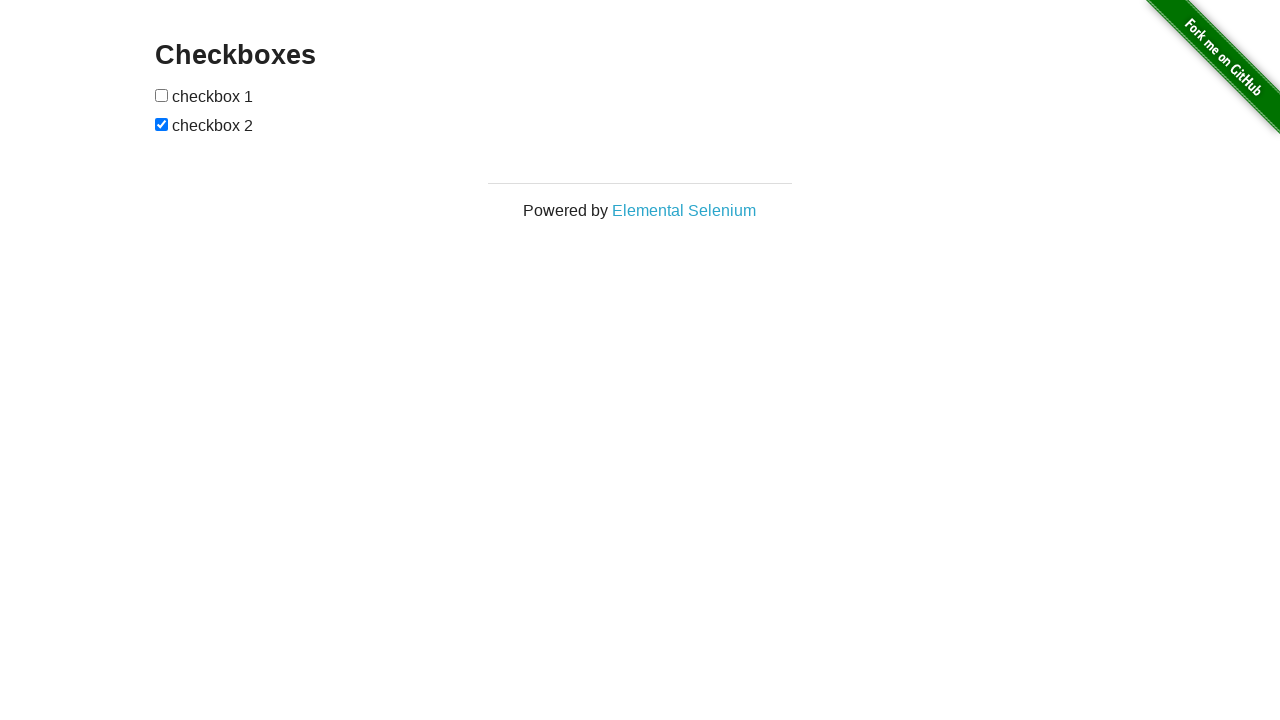

Verified first checkbox is unchecked
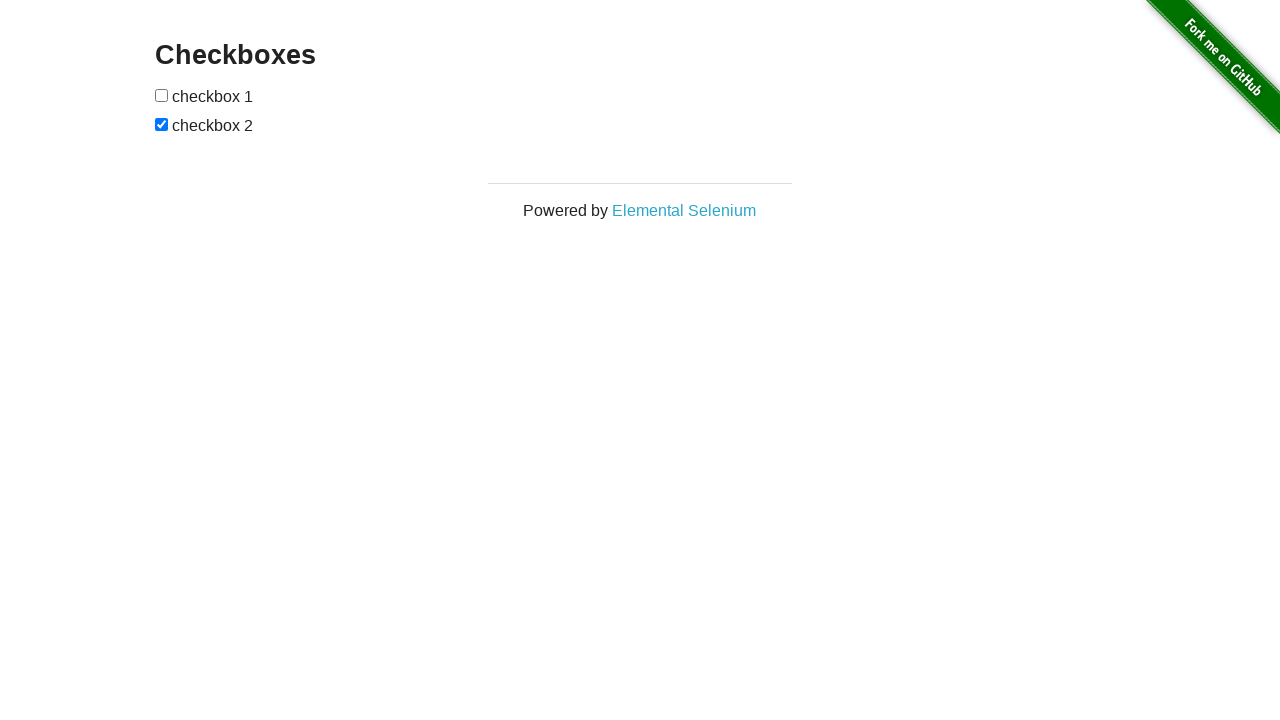

Selected second checkbox element
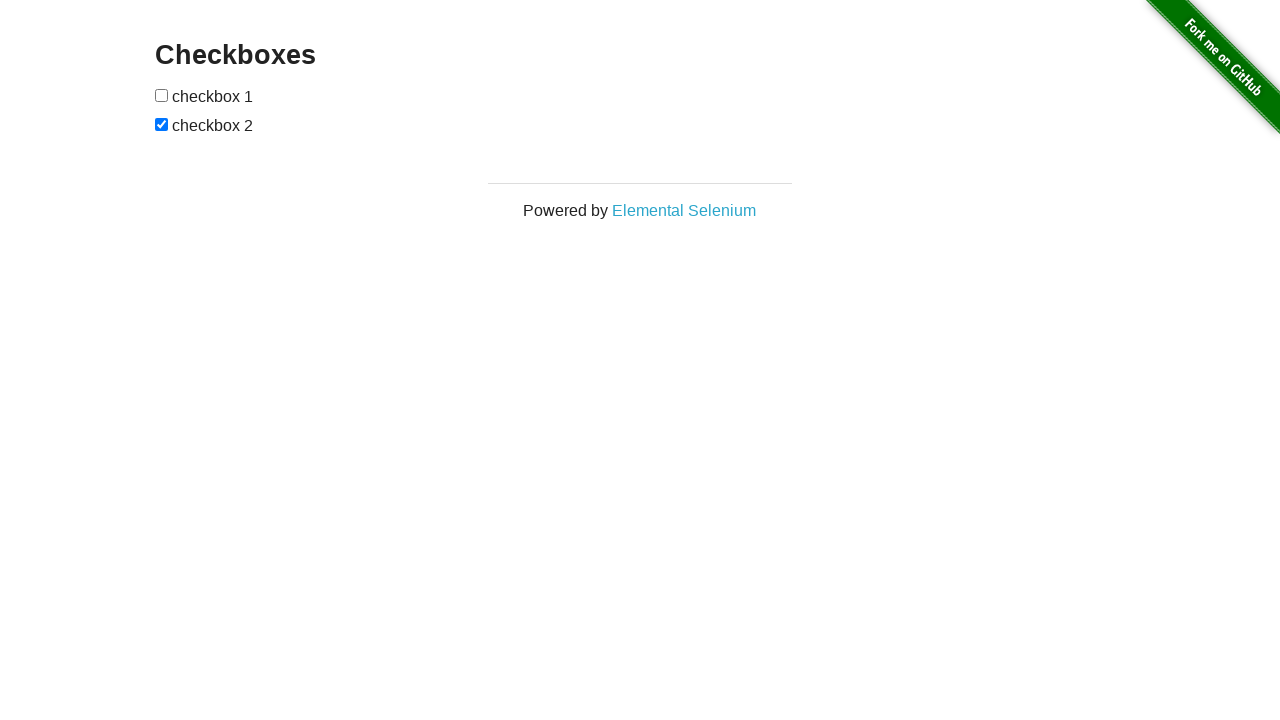

Verified second checkbox is checked
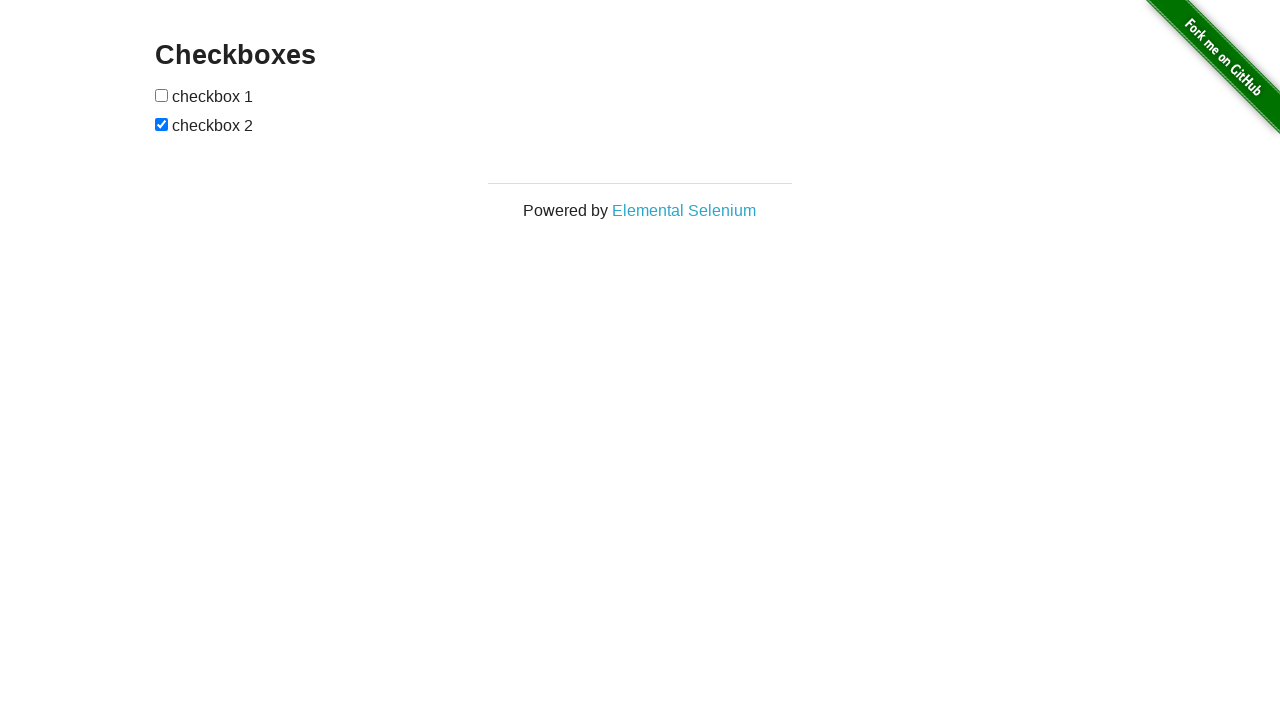

Clicked first checkbox to check it at (162, 95) on input[type="checkbox"] >> nth=0
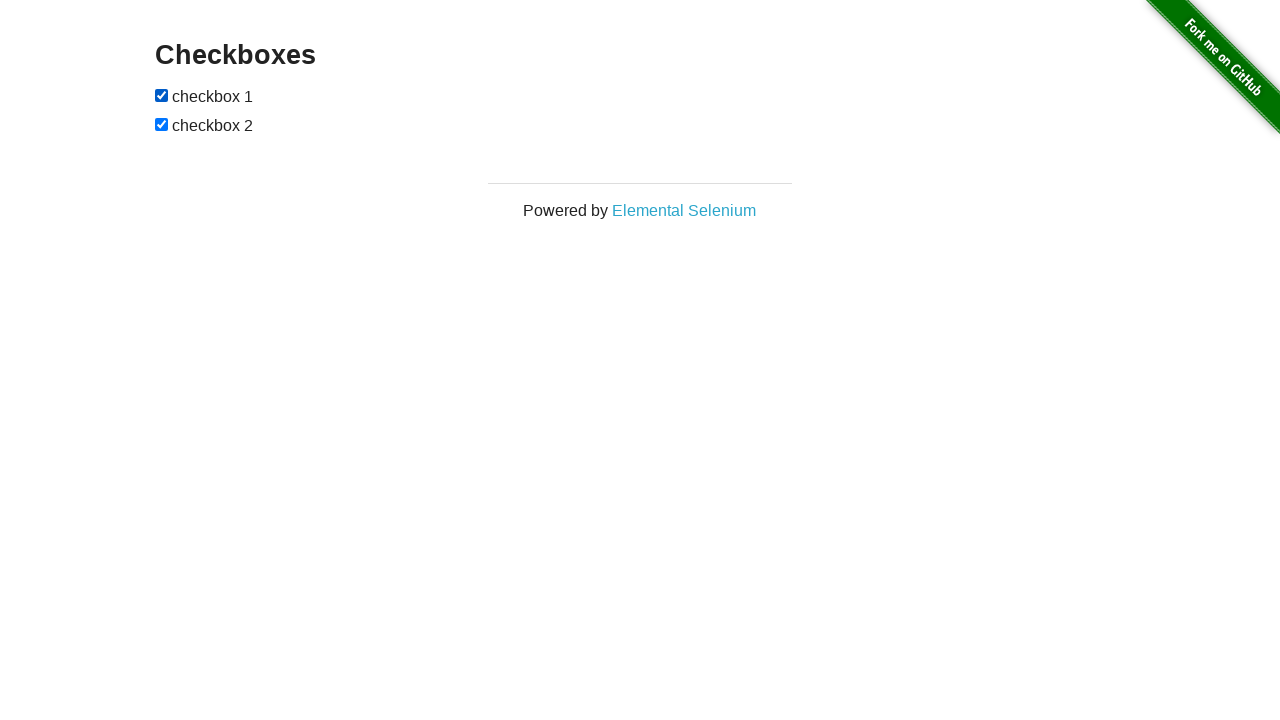

Verified first checkbox is now checked
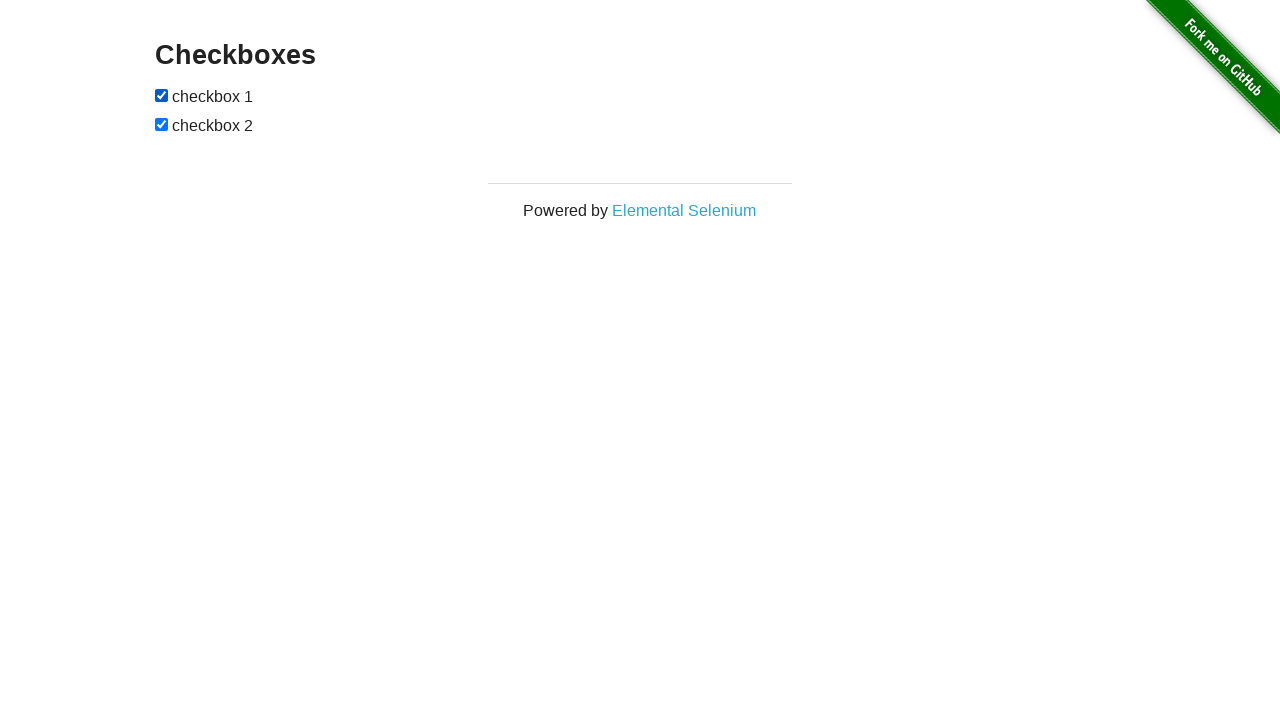

Clicked second checkbox to uncheck it at (162, 124) on input[type="checkbox"] >> nth=1
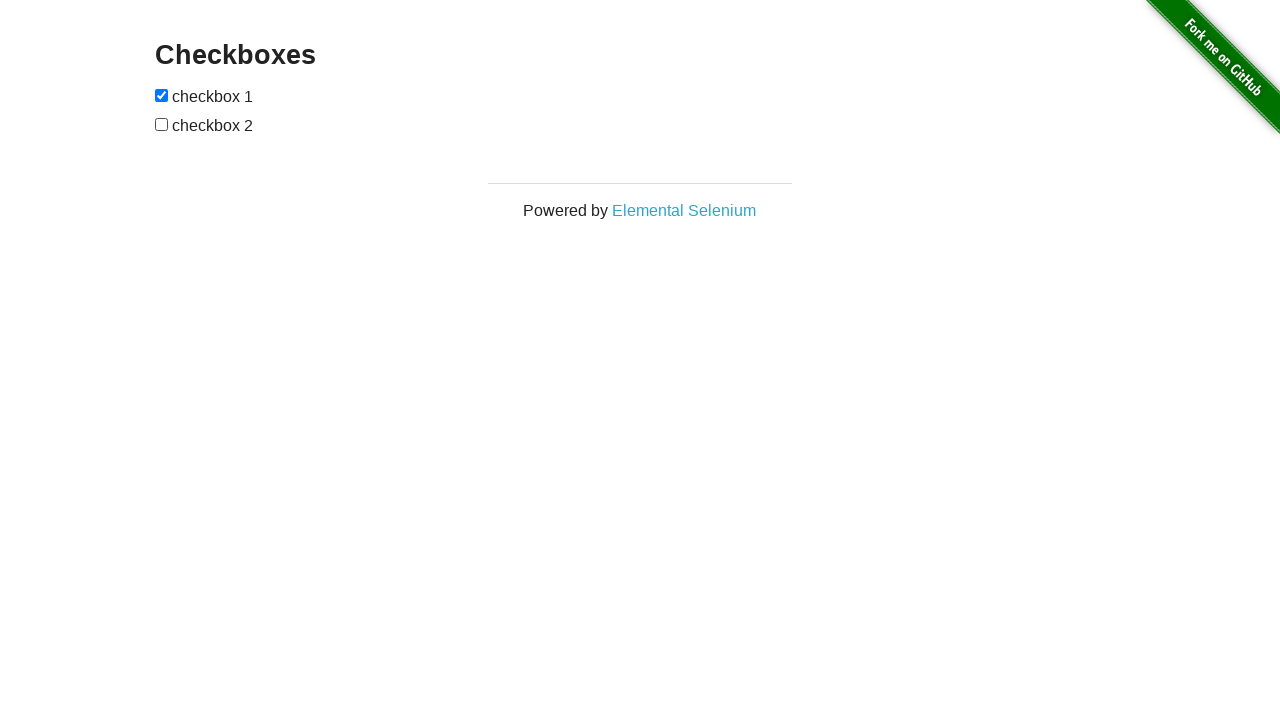

Verified second checkbox is now unchecked
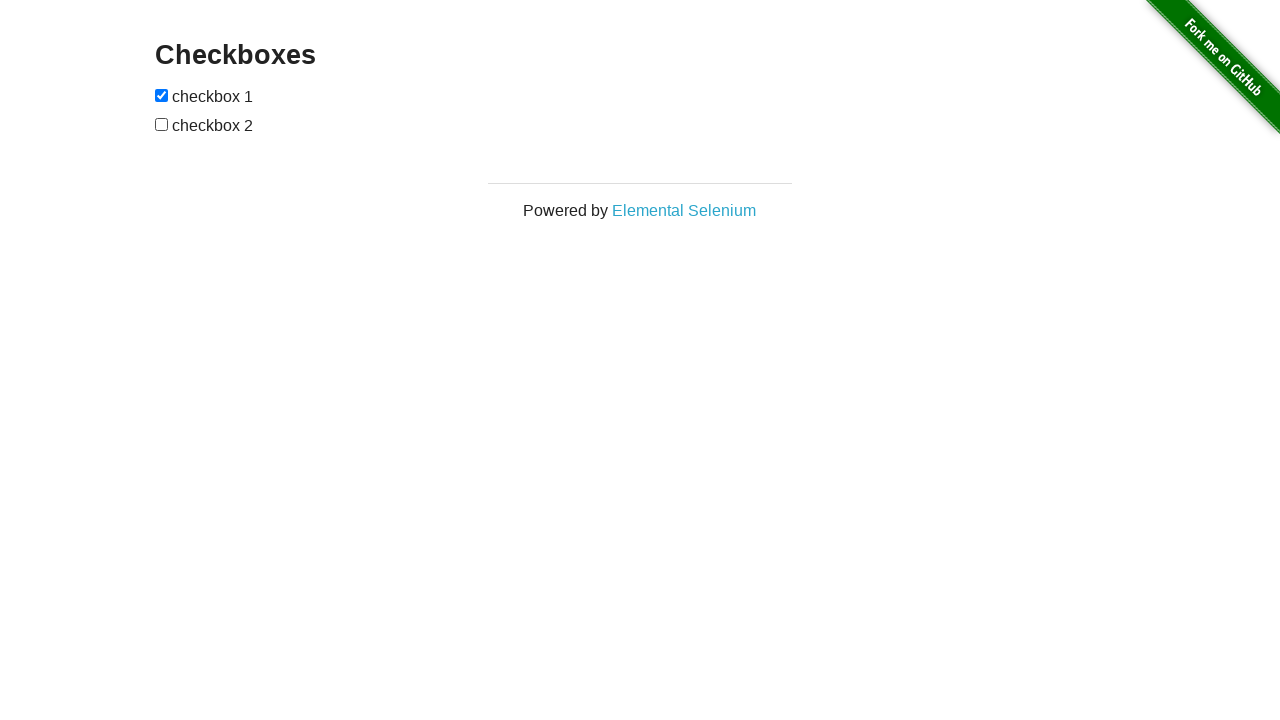

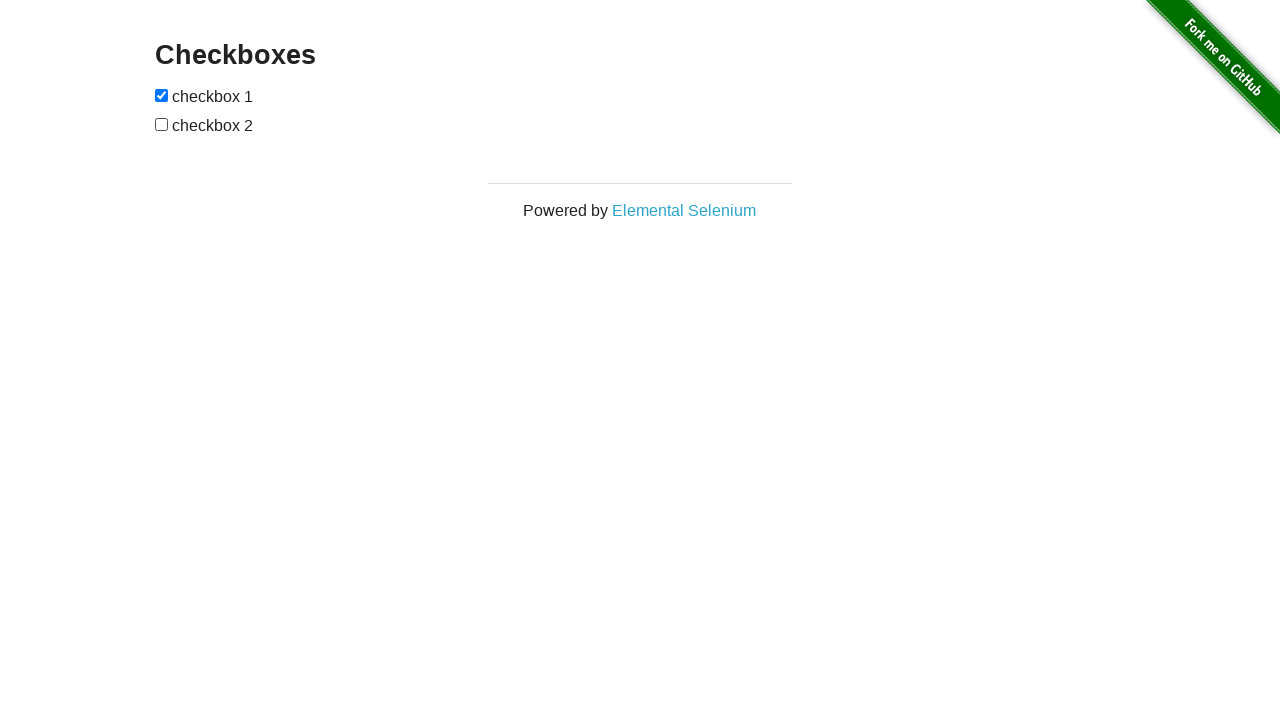